Tests browser window handling by opening multiple popup windows, iterating through all window handles, switching between windows, and verifying content on a specific popup window.

Starting URL: https://omayo.blogspot.com/

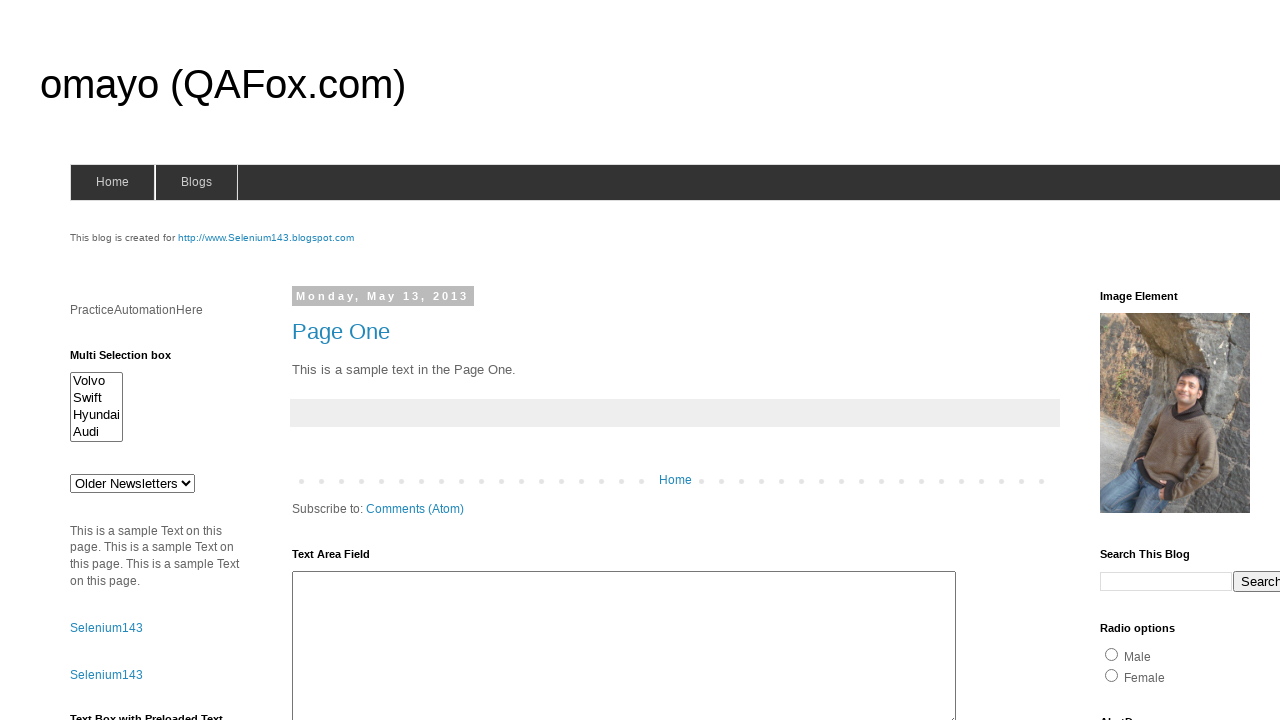

Clicked 'Open a popup window' link to open first popup at (132, 360) on text=Open a popup window
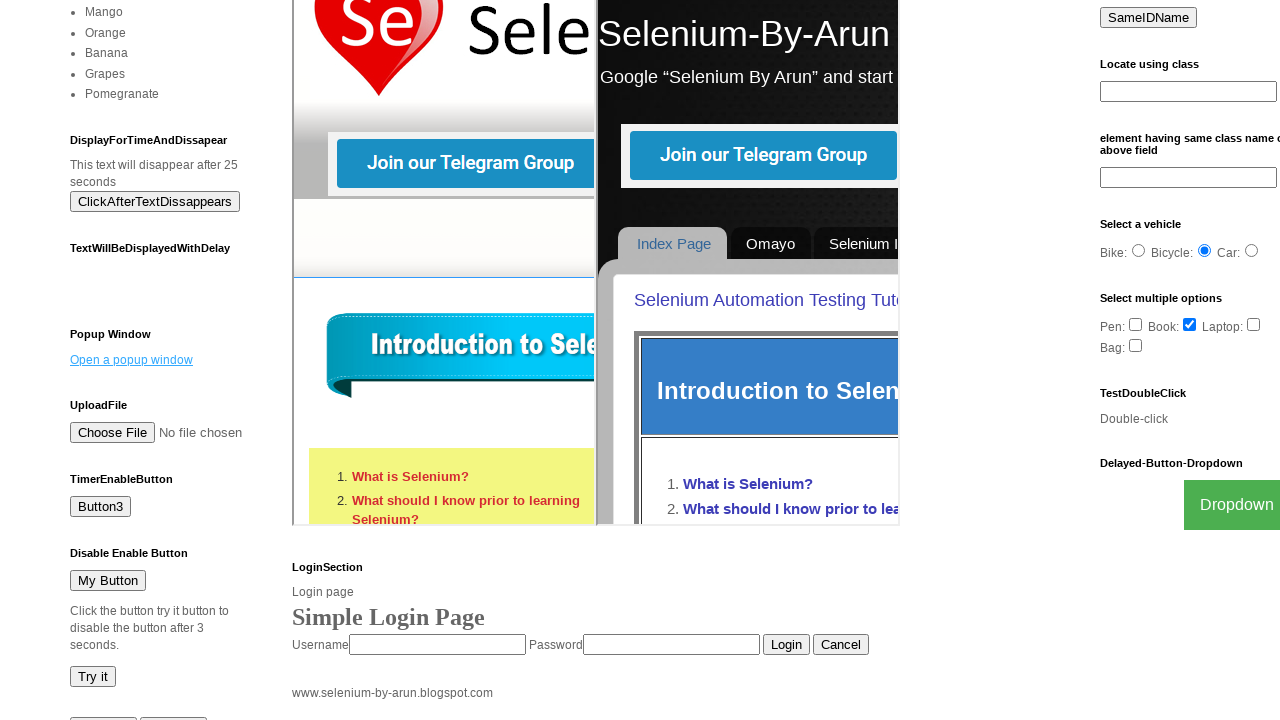

First popup window opened and captured
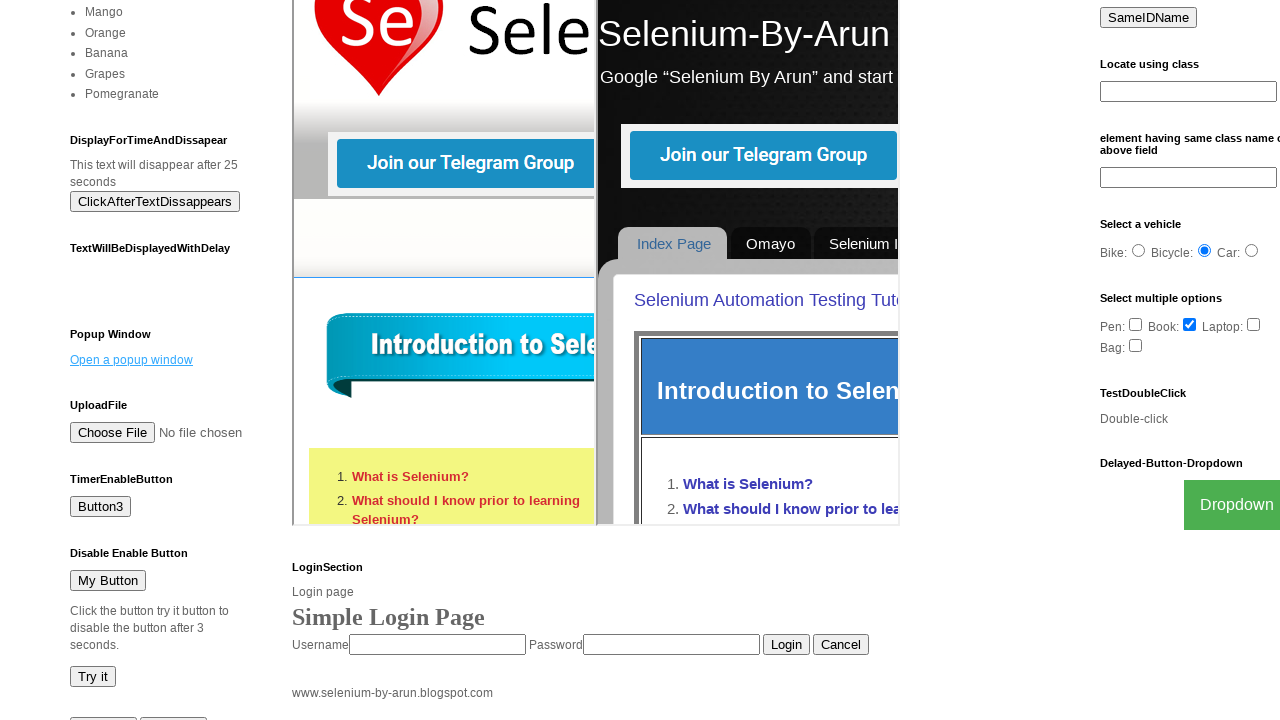

Clicked 'Blogger' link to open second popup window at (753, 673) on text=Blogger
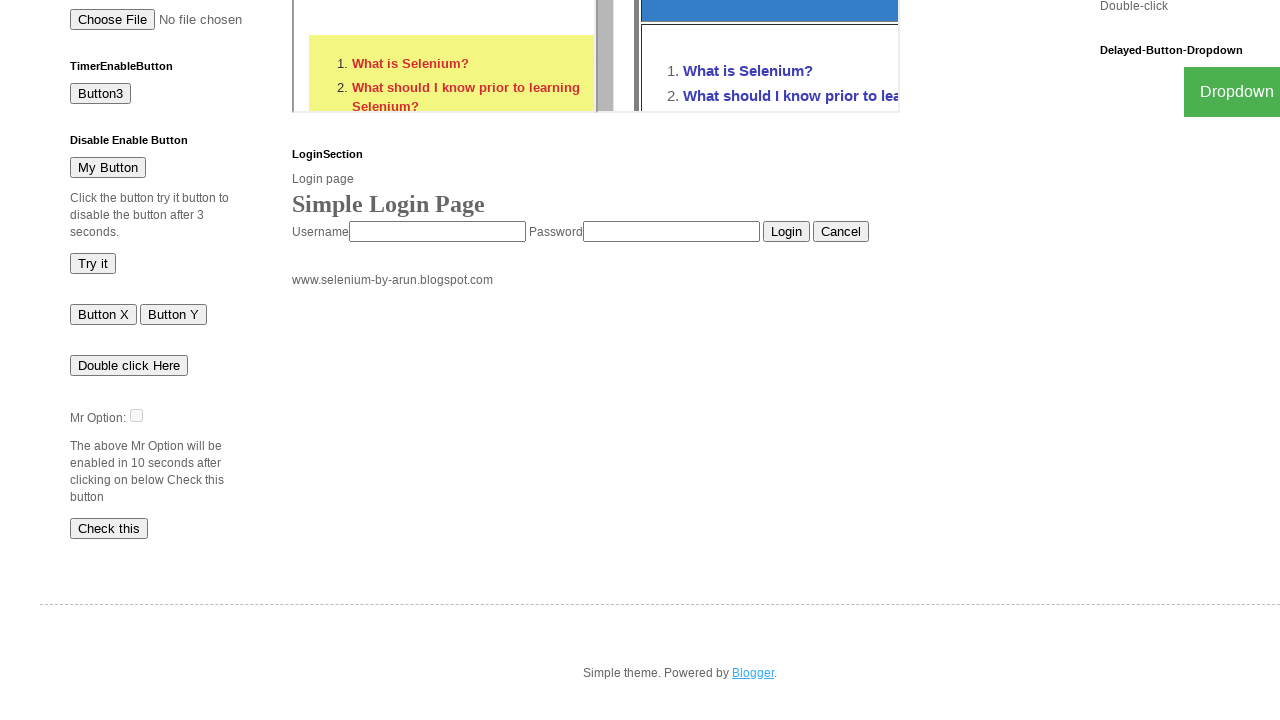

Second popup window (Blogger) opened and captured
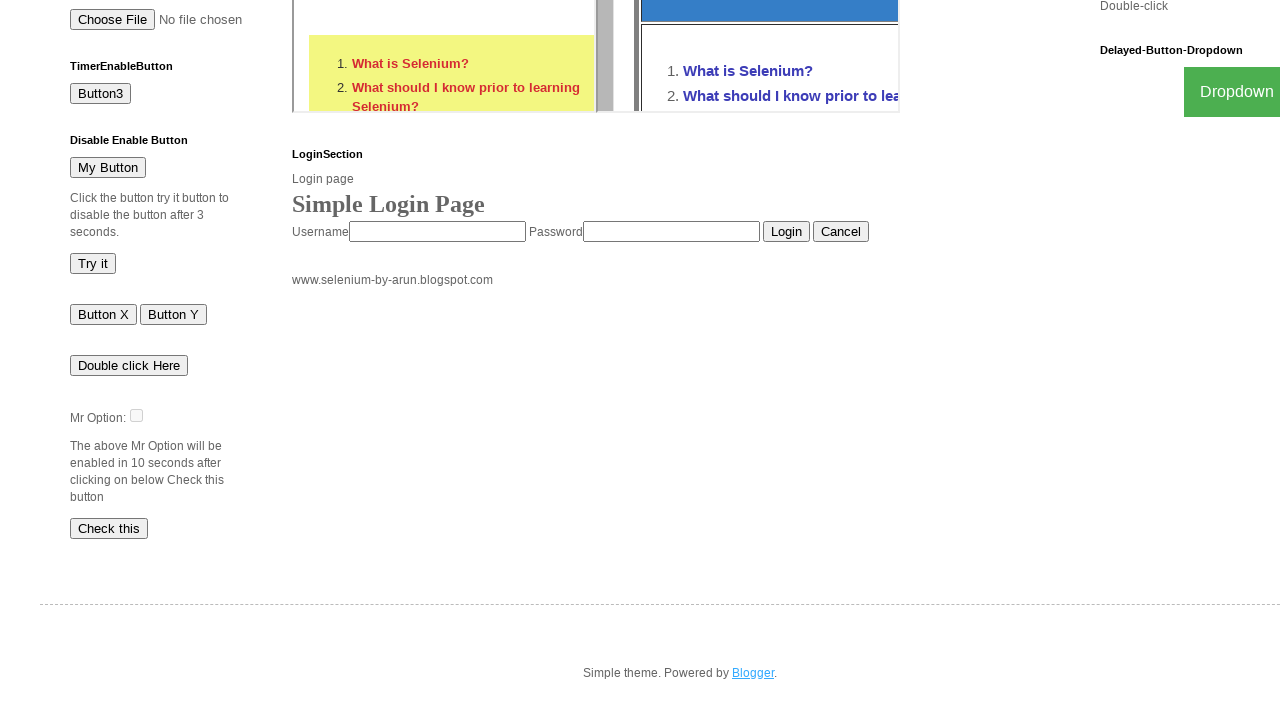

Retrieved all pages from browser context
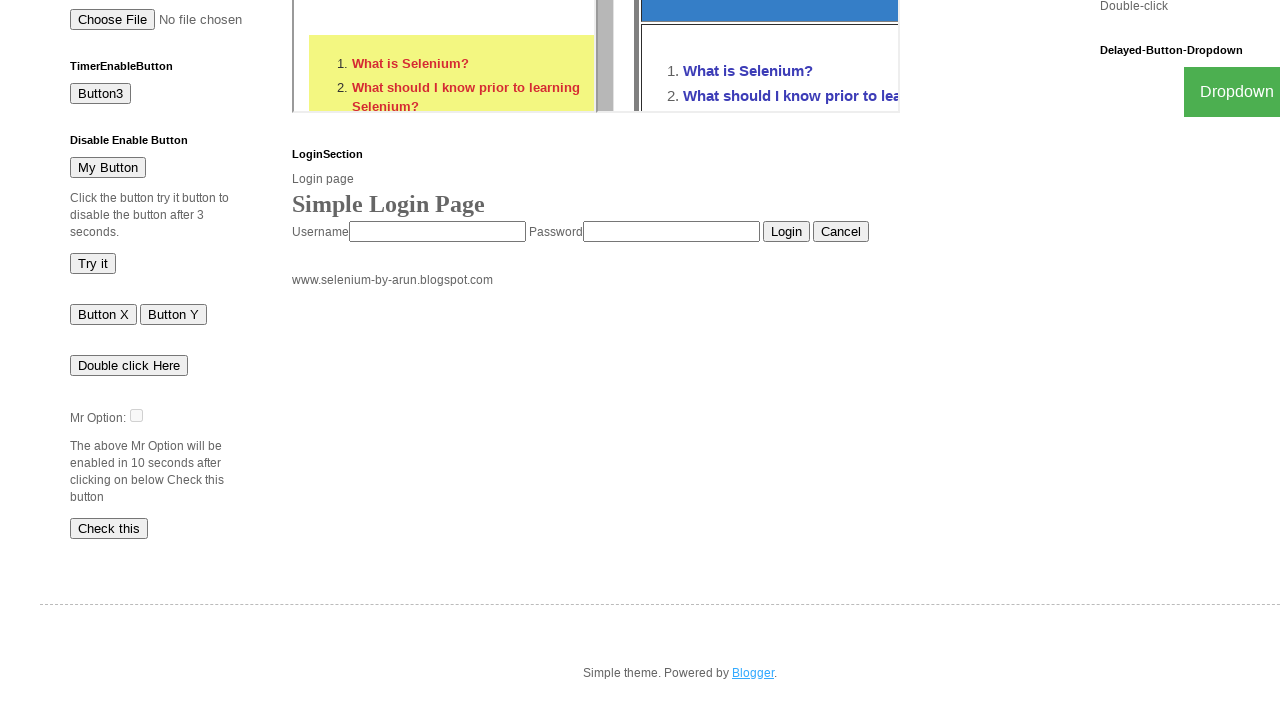

Waited for page to load (domcontentloaded state)
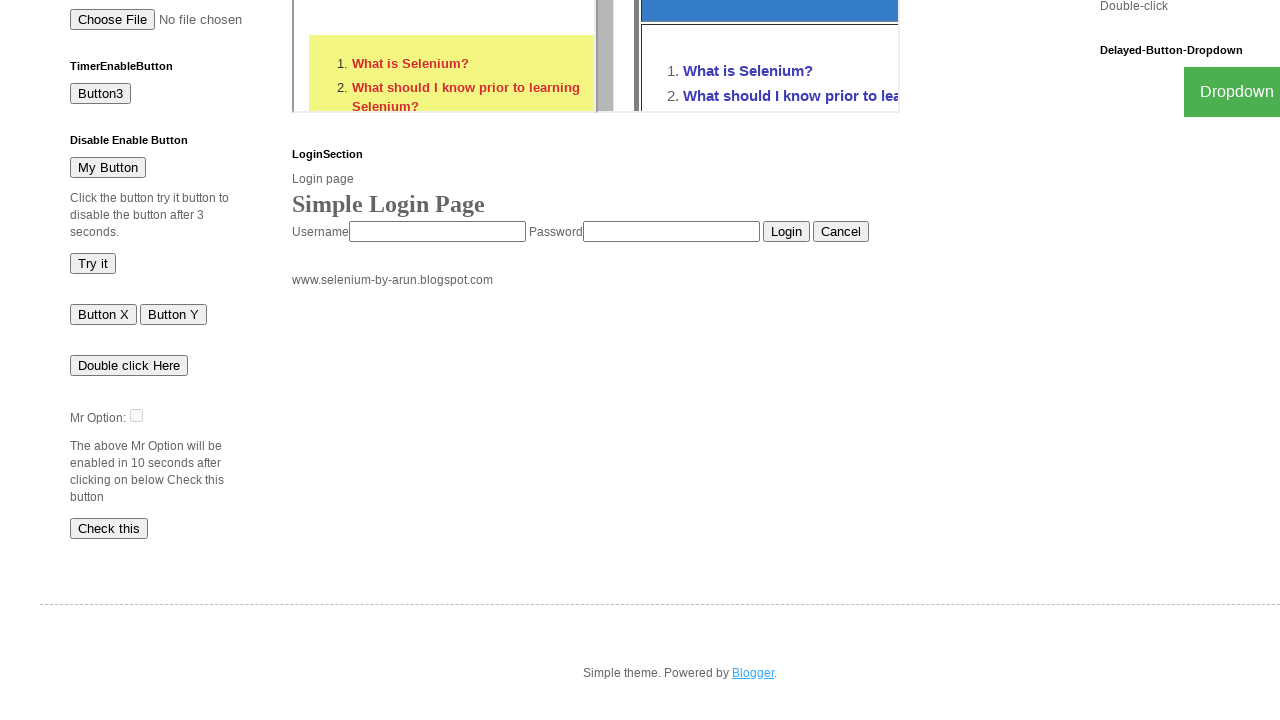

Waited for page to load (domcontentloaded state)
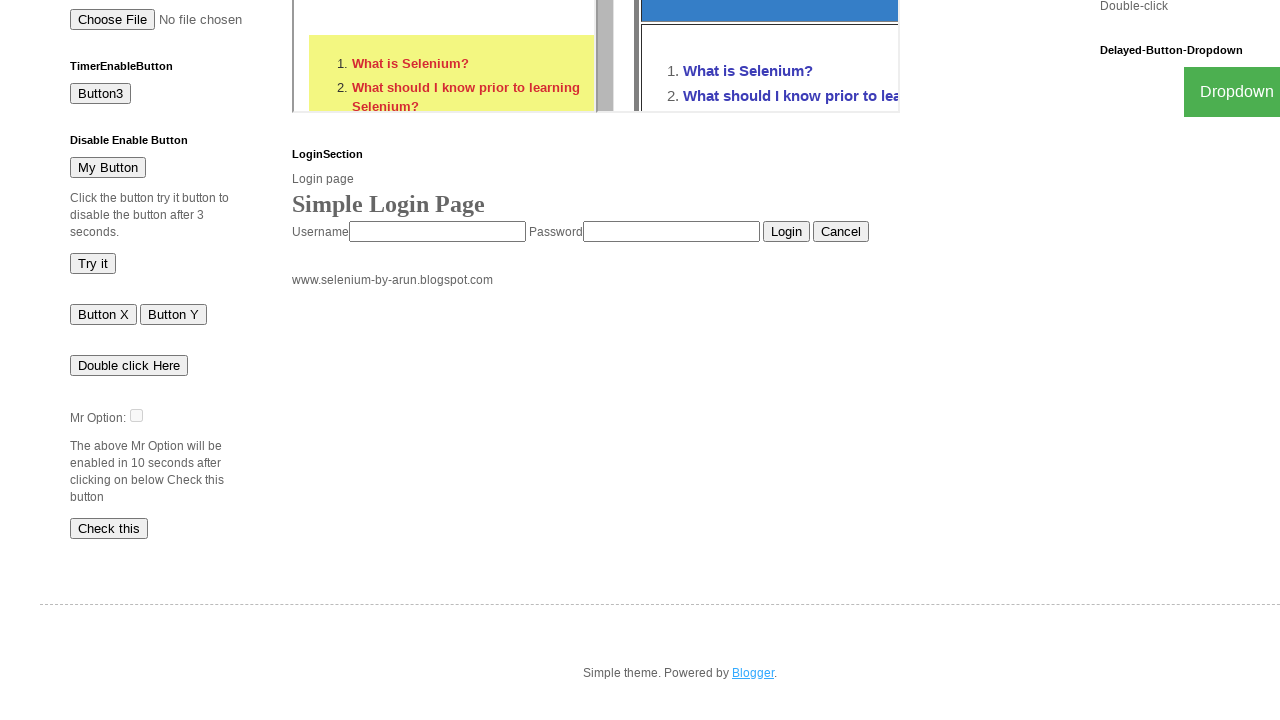

Waited for page to load (domcontentloaded state)
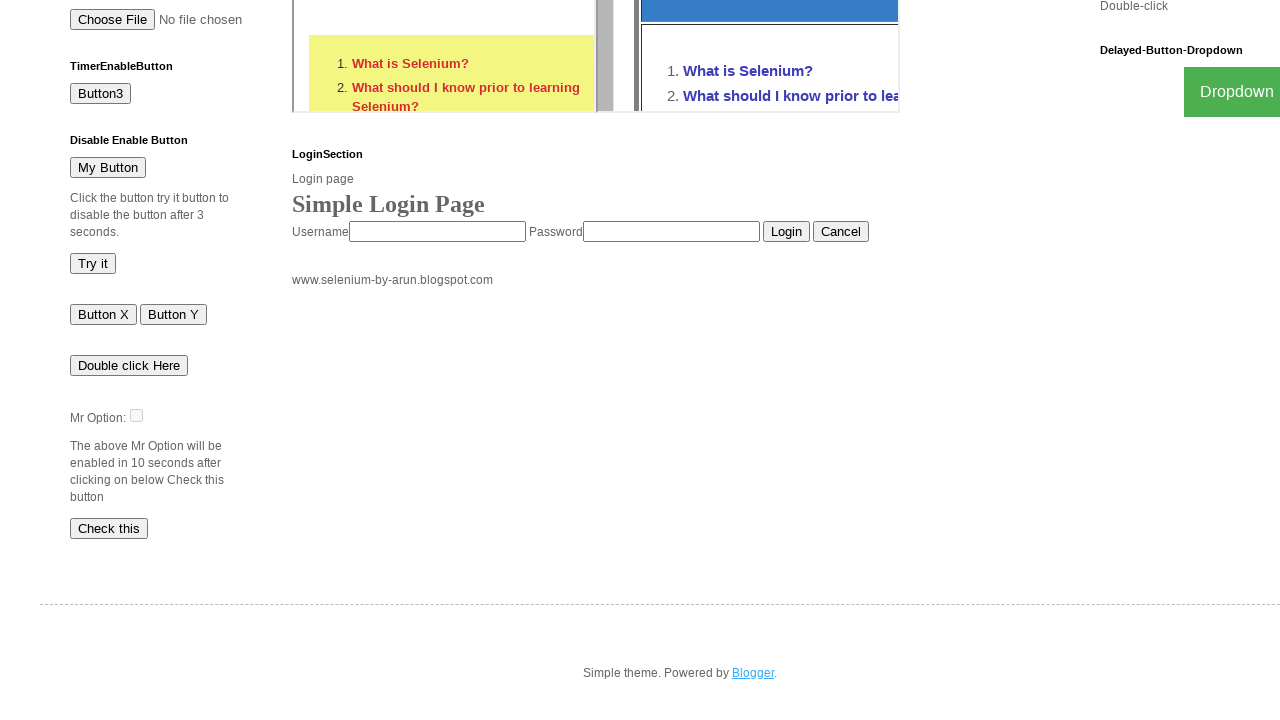

Printed retrieved paragraph text: None
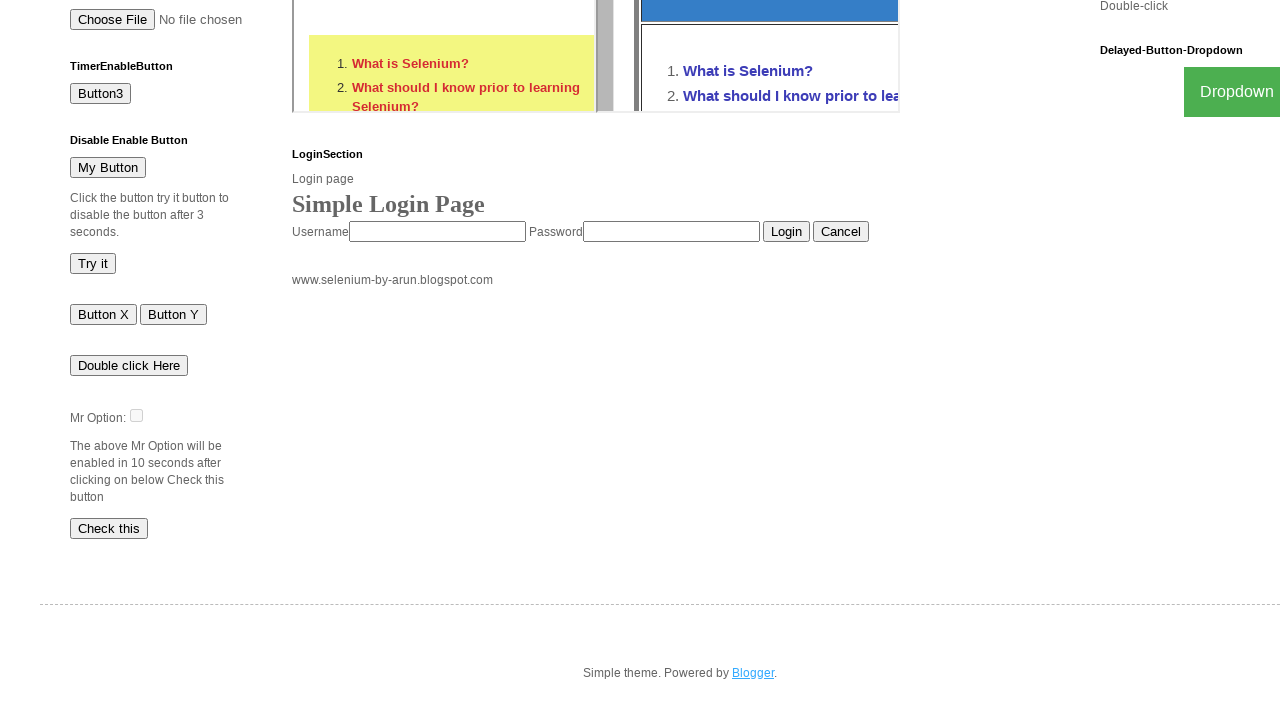

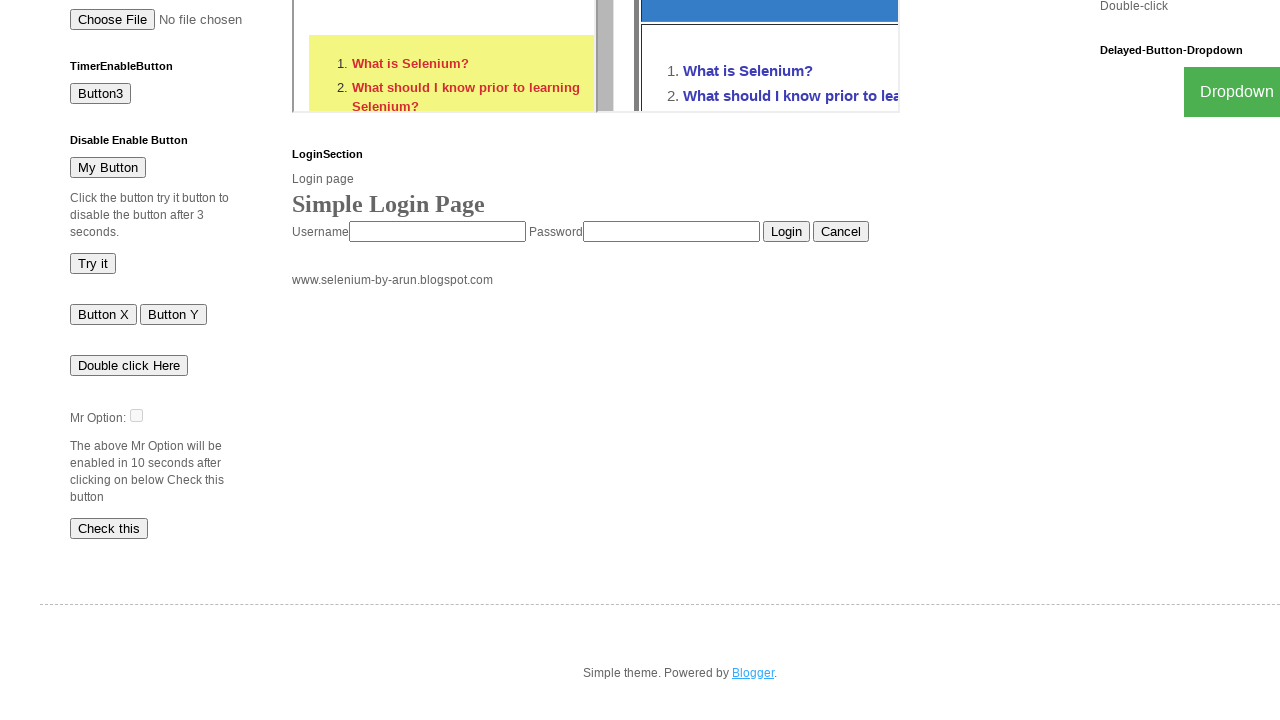